Tests the Shopping Cart functionality on an OpenCart demo site by clicking on the Shopping Cart element and verifying it is displayed.

Starting URL: https://naveenautomationlabs.com/opencart/

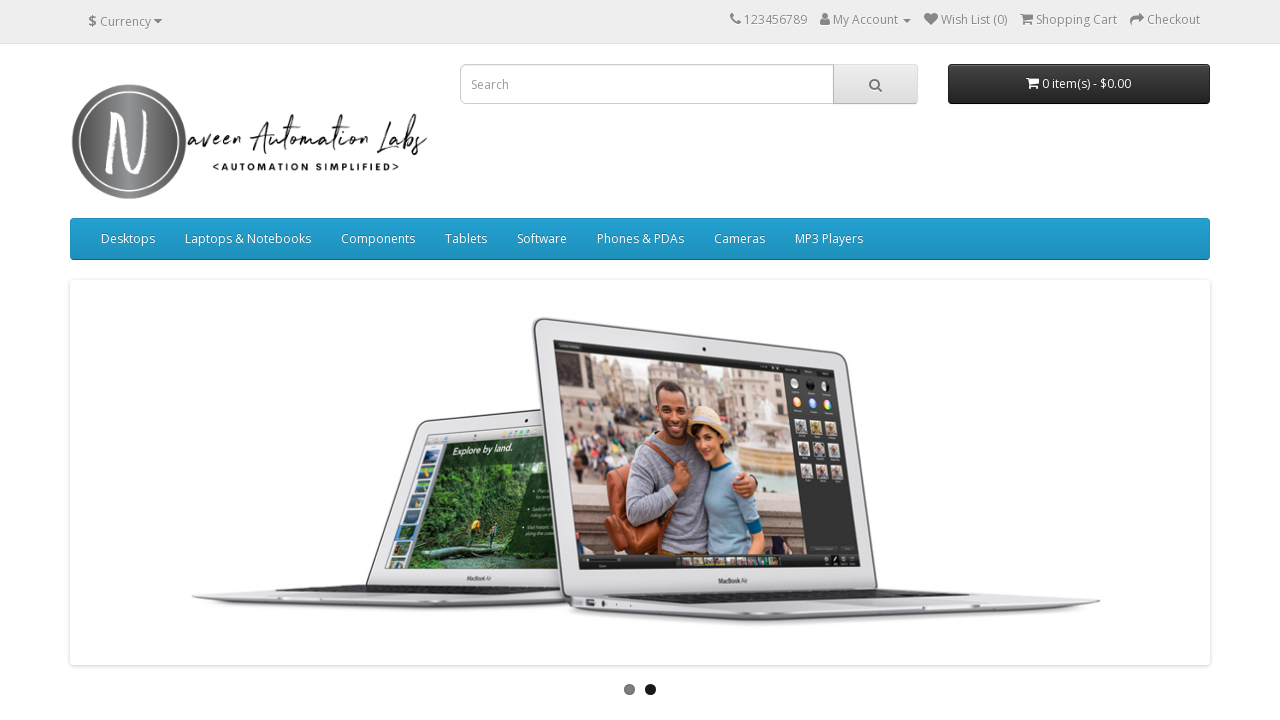

Clicked on Shopping Cart element at (1076, 20) on xpath=//span[normalize-space()='Shopping Cart']
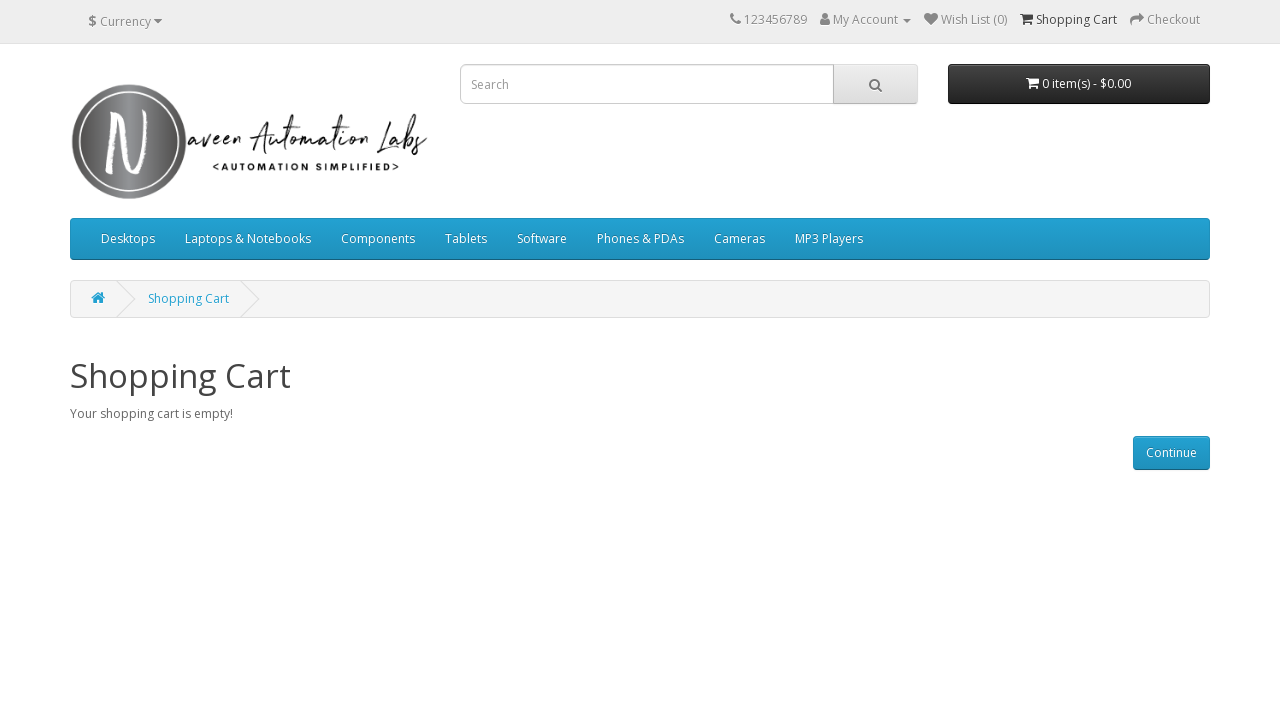

Located Shopping Cart element
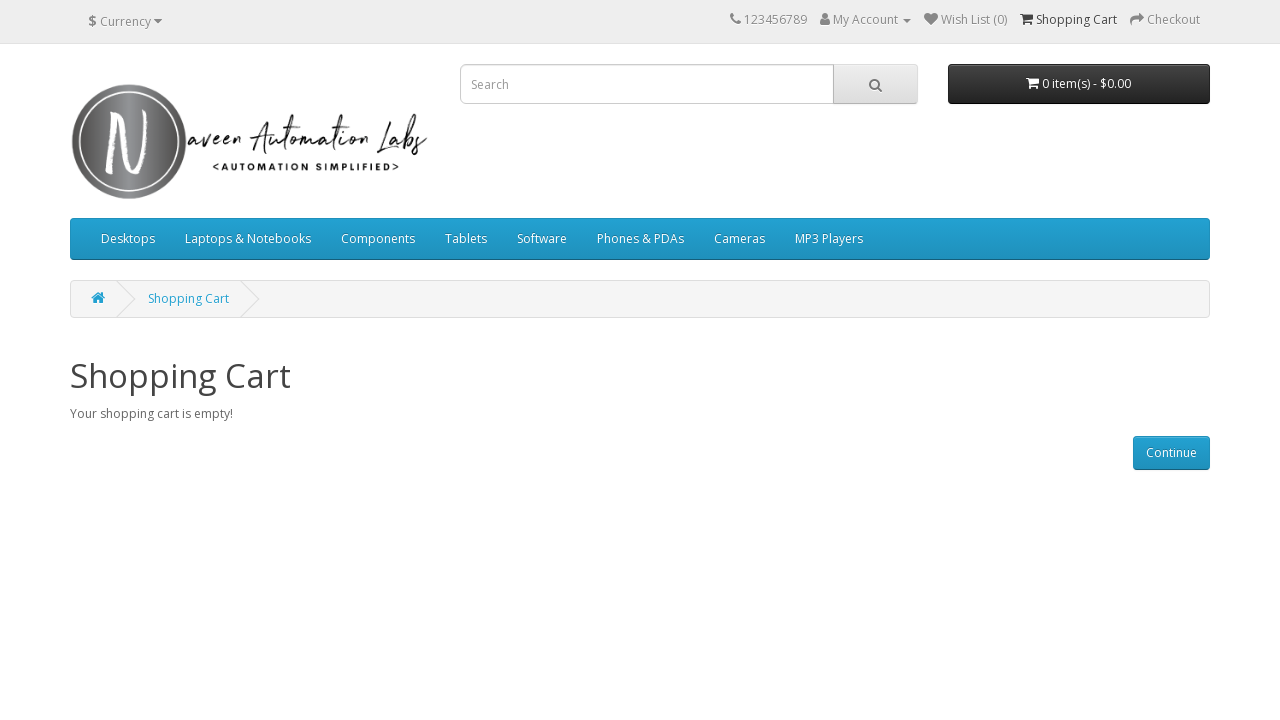

Verified Shopping Cart element is displayed
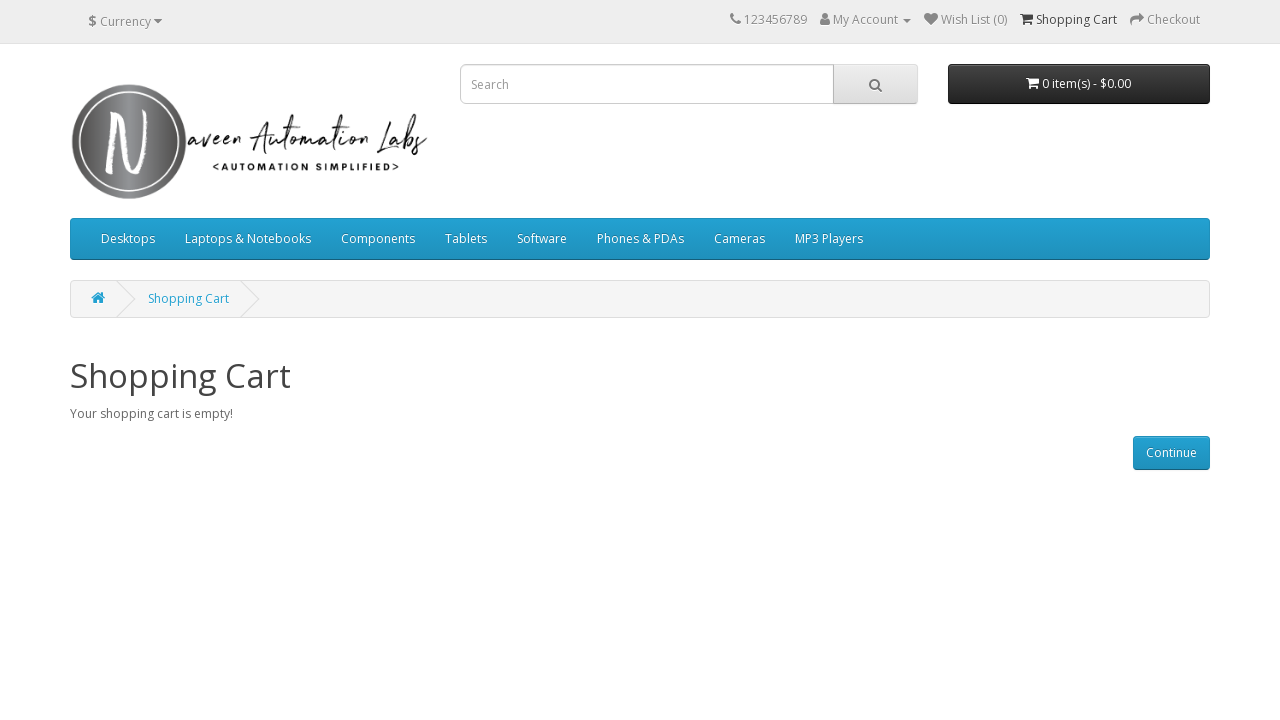

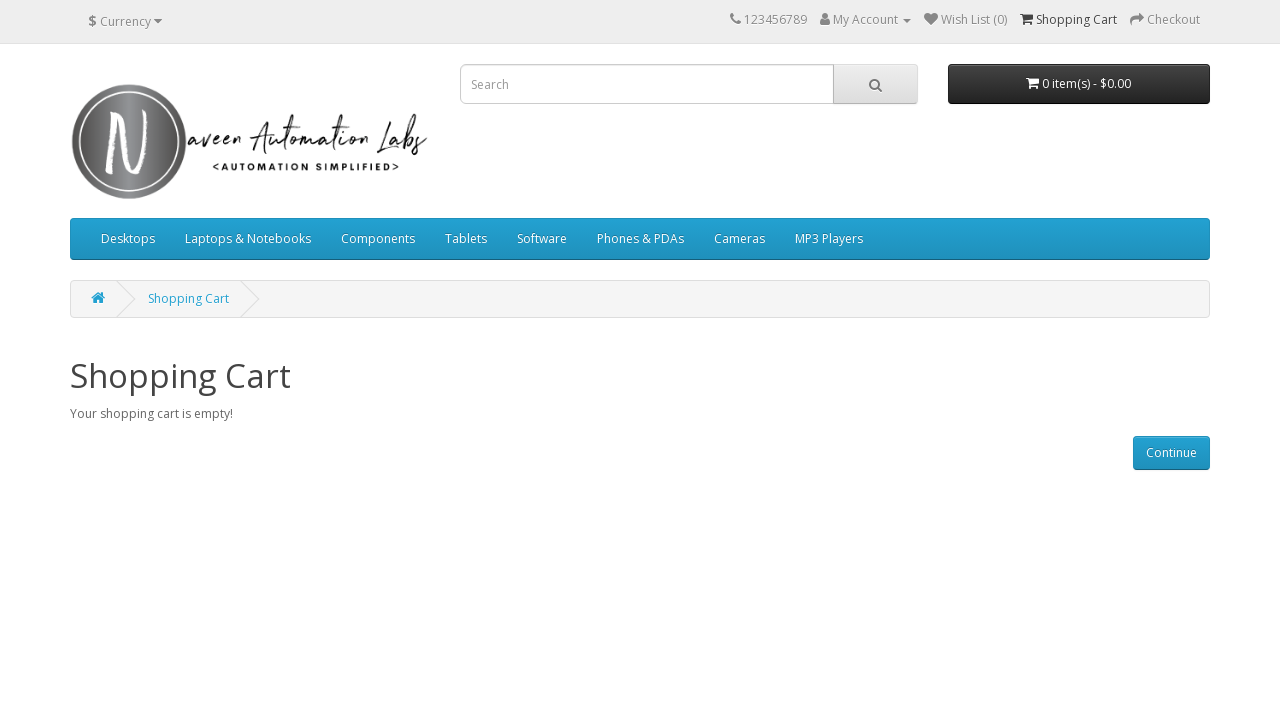